Tests radio button selection functionality by clicking each radio button in a group and verifying their states

Starting URL: https://echoecho.com/htmlforms10.htm

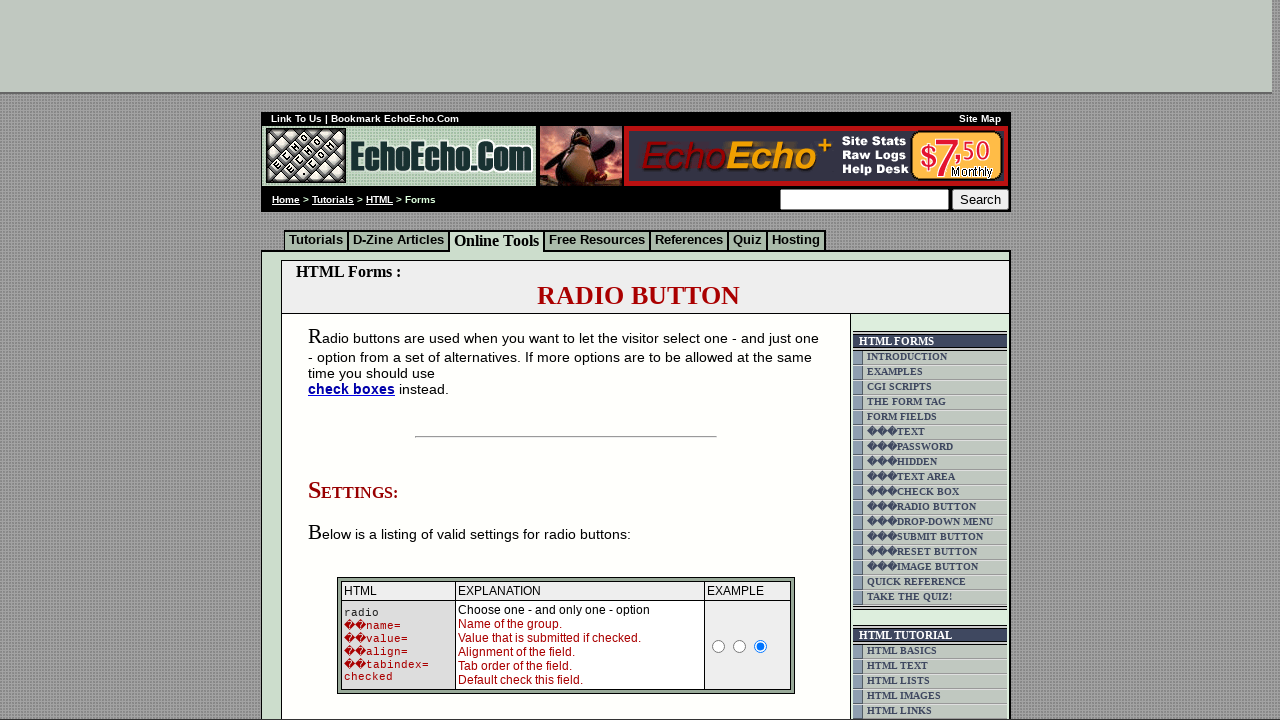

Navigated to radio buttons test page
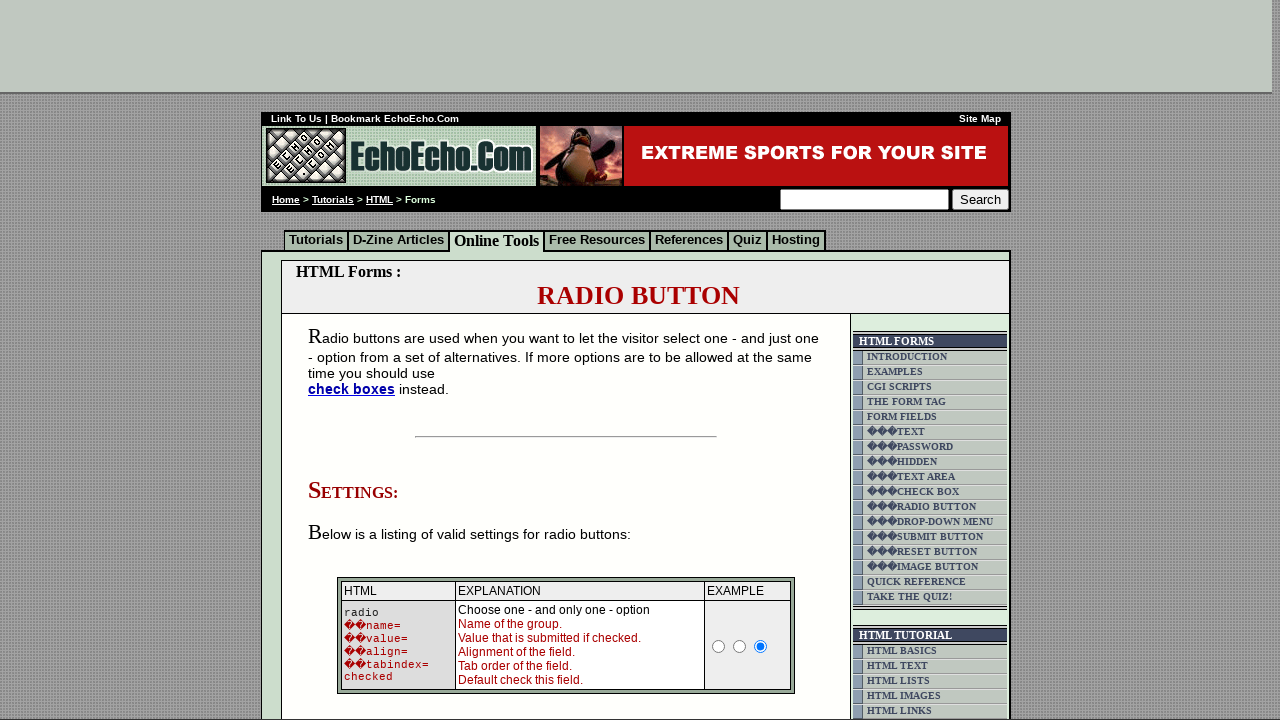

Located all radio buttons in group1
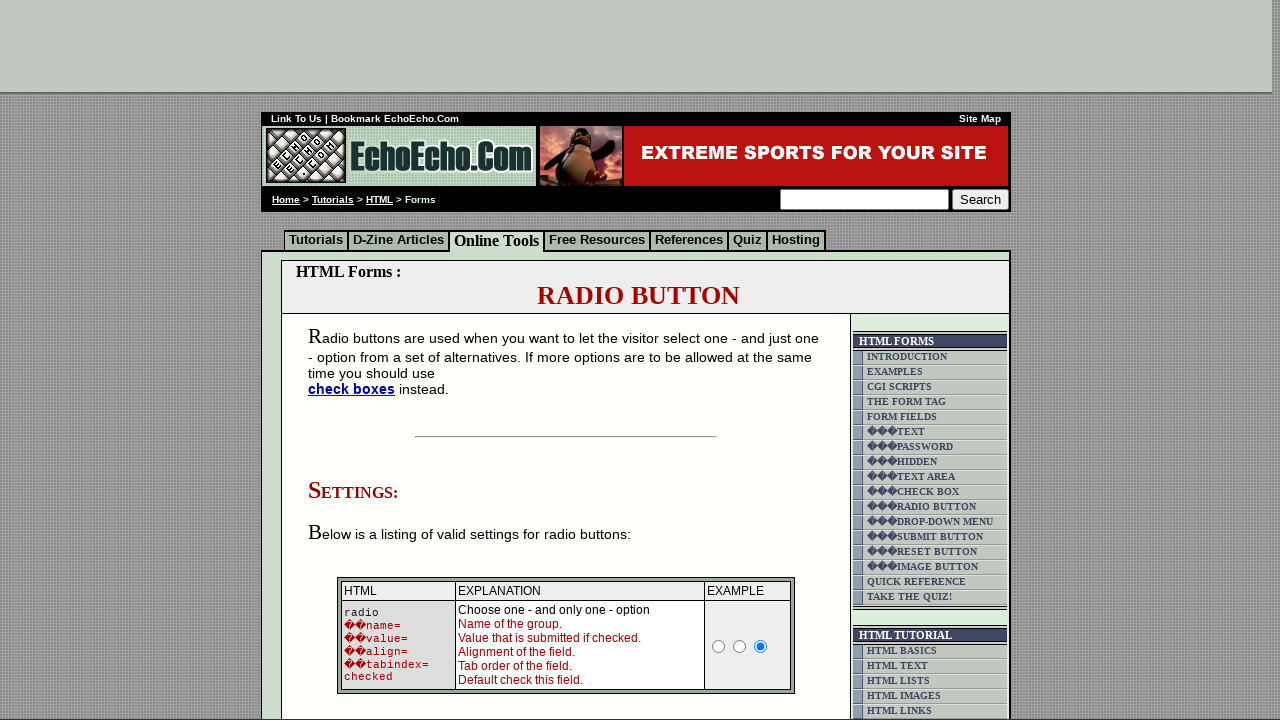

Clicked radio button at index 0 at (356, 360) on input[name='group1'] >> nth=0
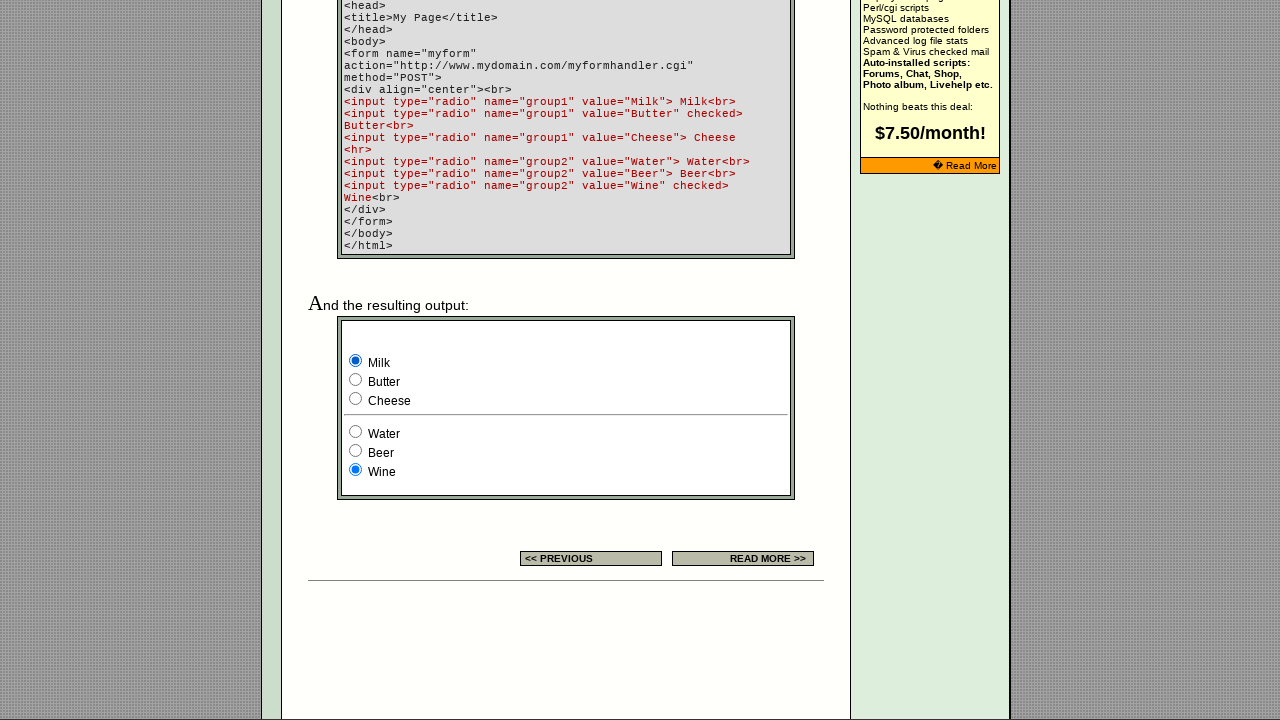

Waited 1 second for selection change to register
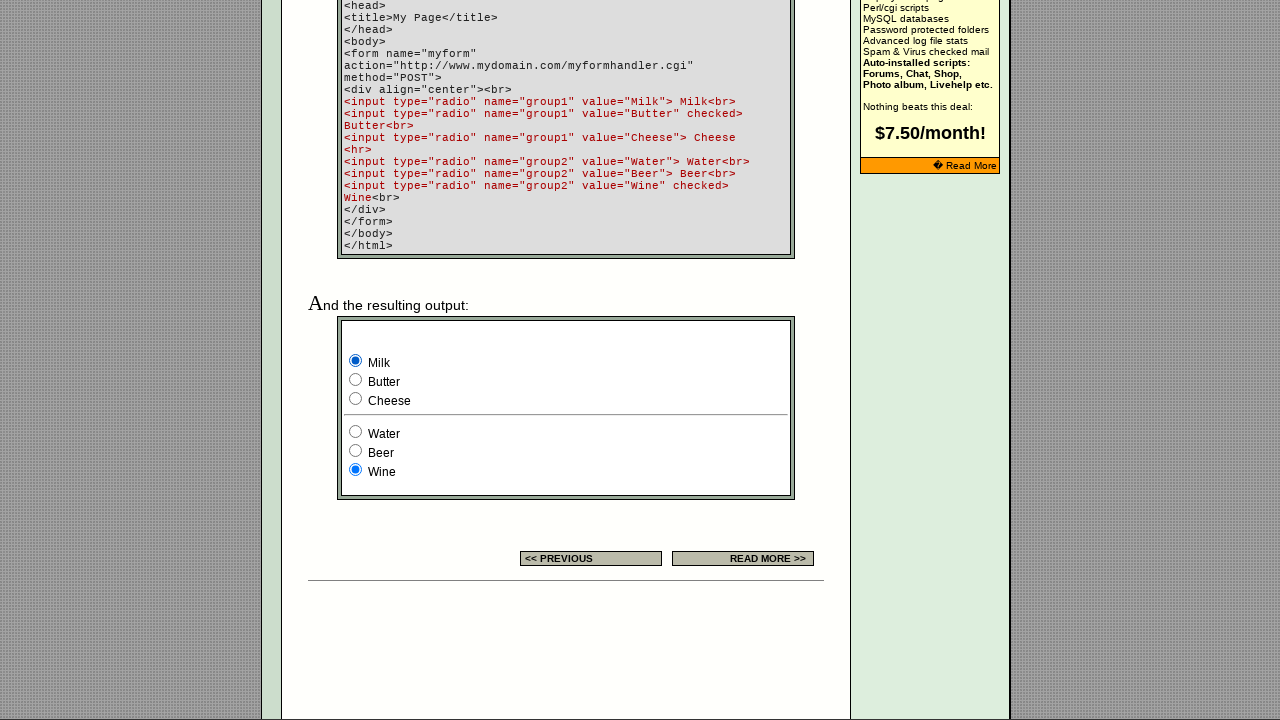

Verified radio button Milk at index 0 is checked
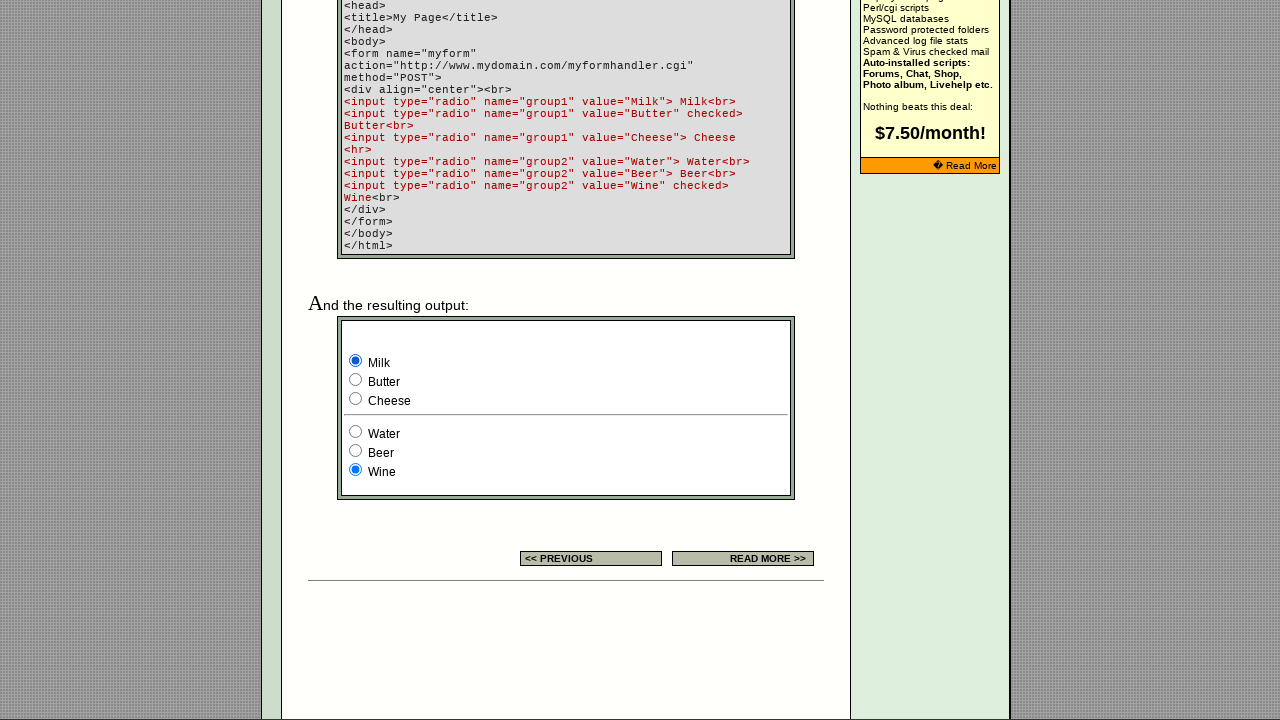

Verified radio button Butter at index 1 is not checked
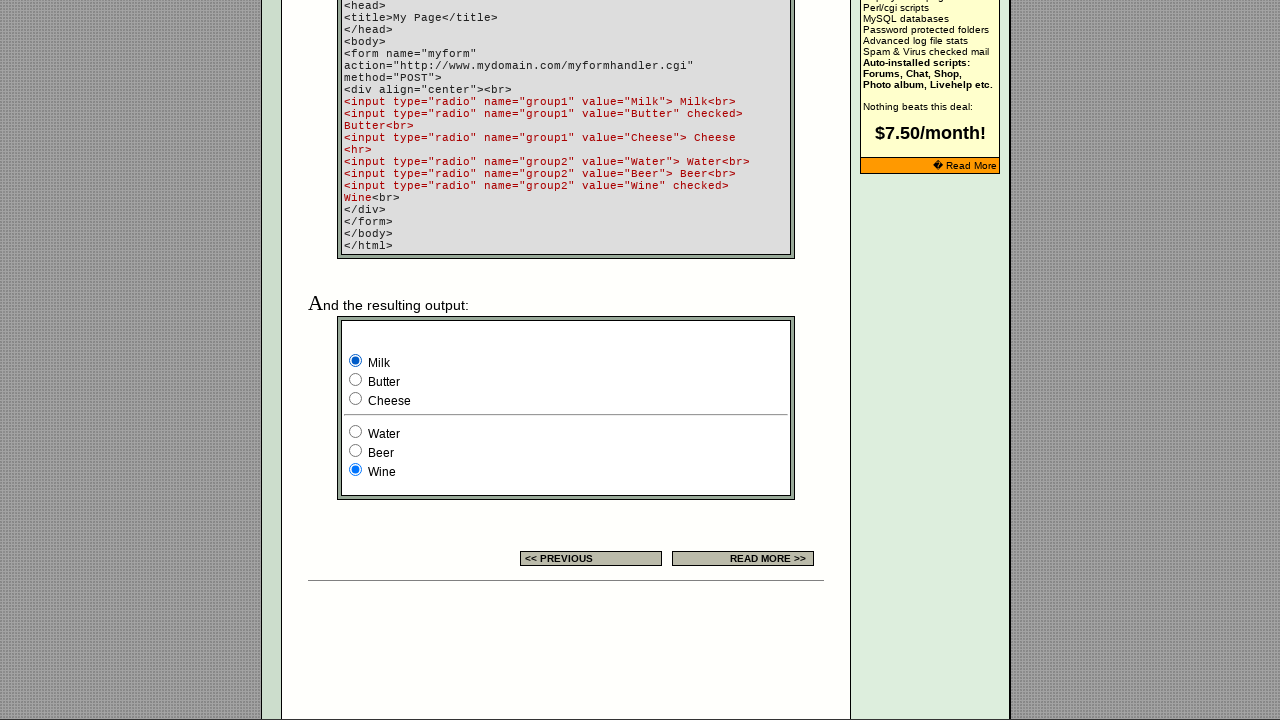

Verified radio button Cheese at index 2 is not checked
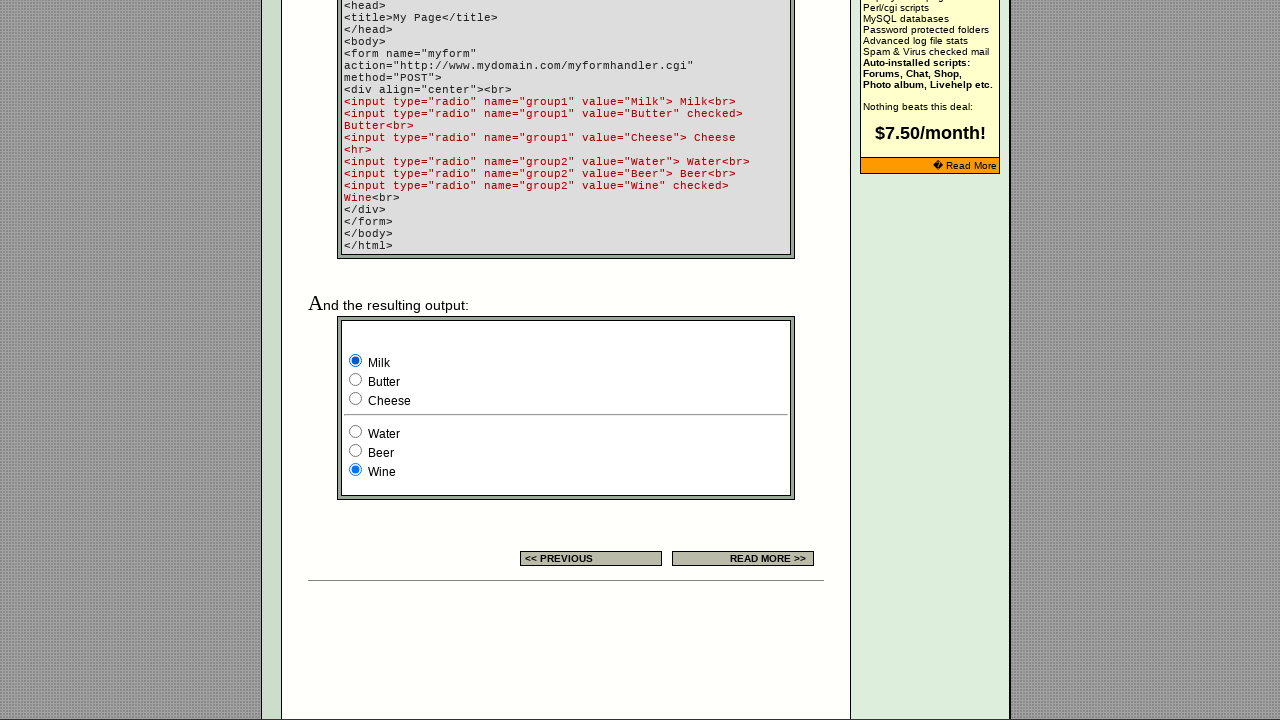

Clicked radio button at index 1 at (356, 380) on input[name='group1'] >> nth=1
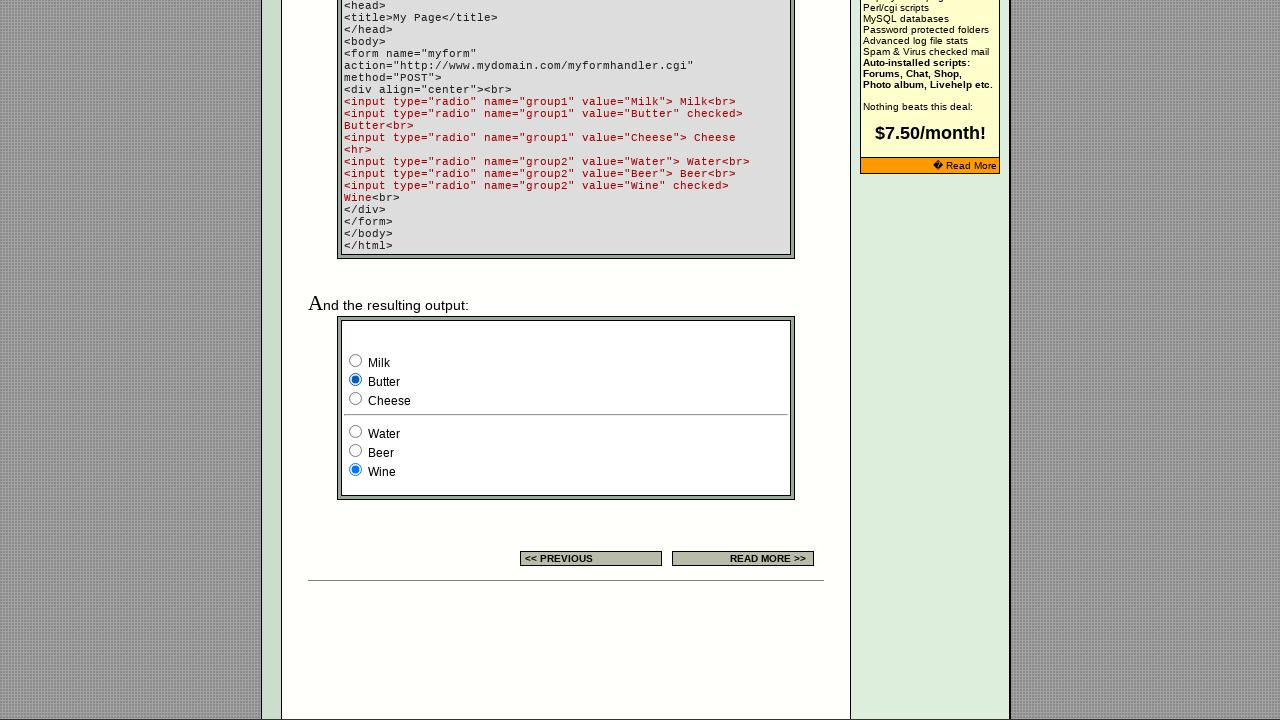

Waited 1 second for selection change to register
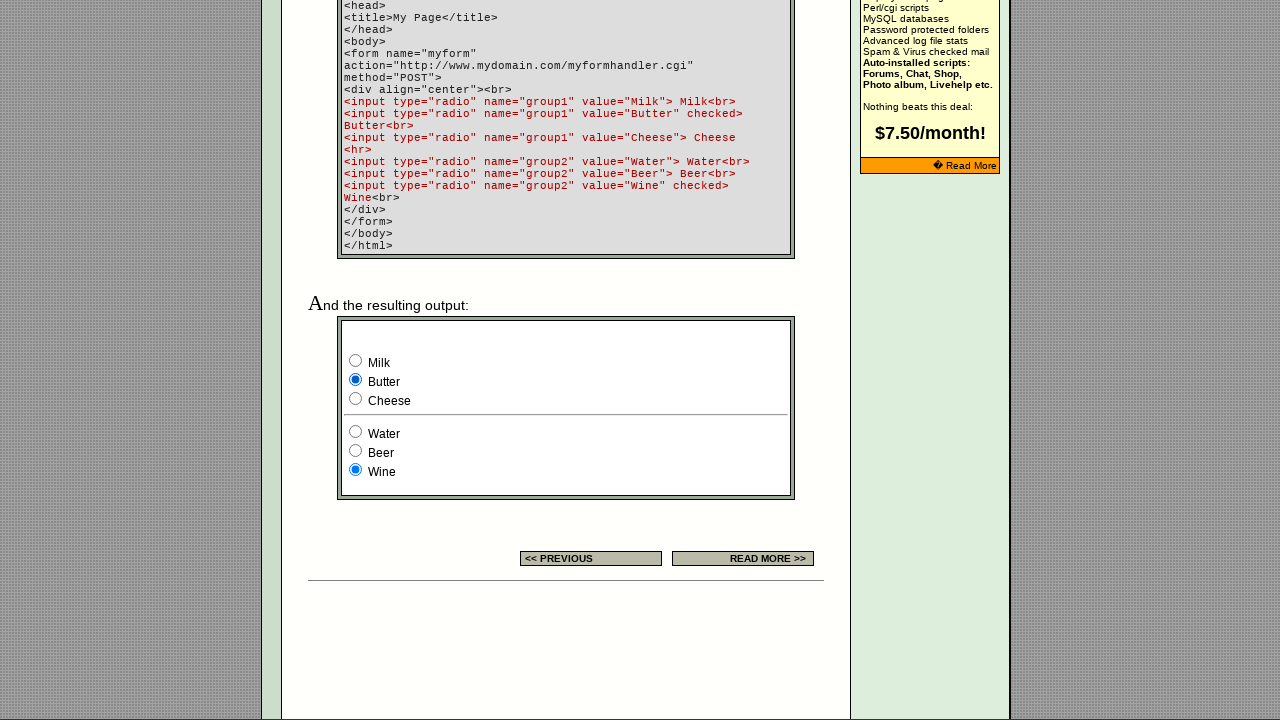

Verified radio button Milk at index 0 is not checked
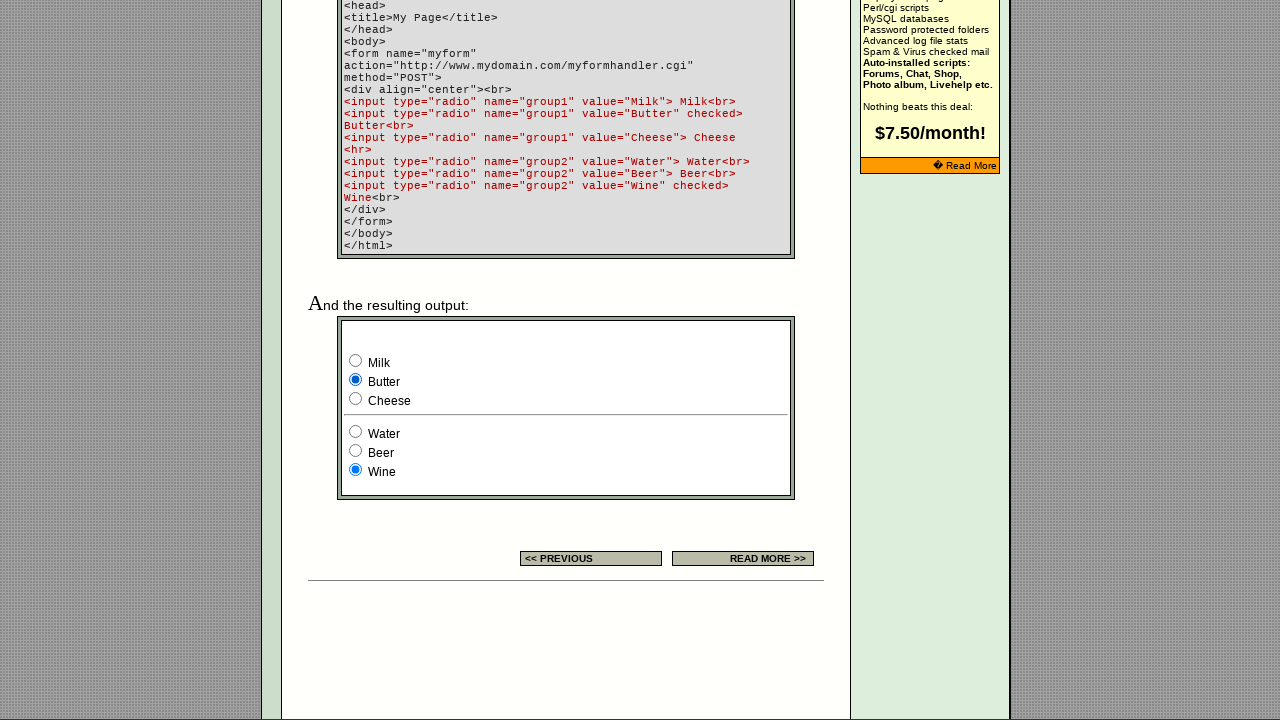

Verified radio button Butter at index 1 is checked
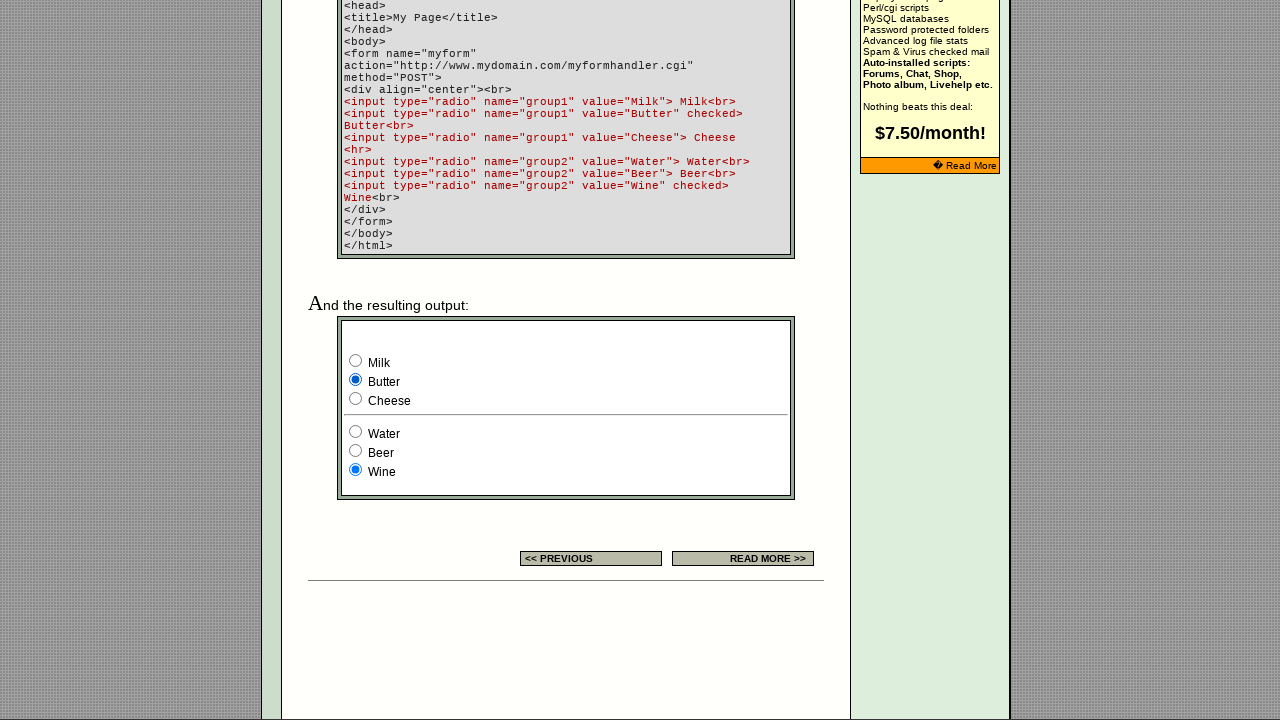

Verified radio button Cheese at index 2 is not checked
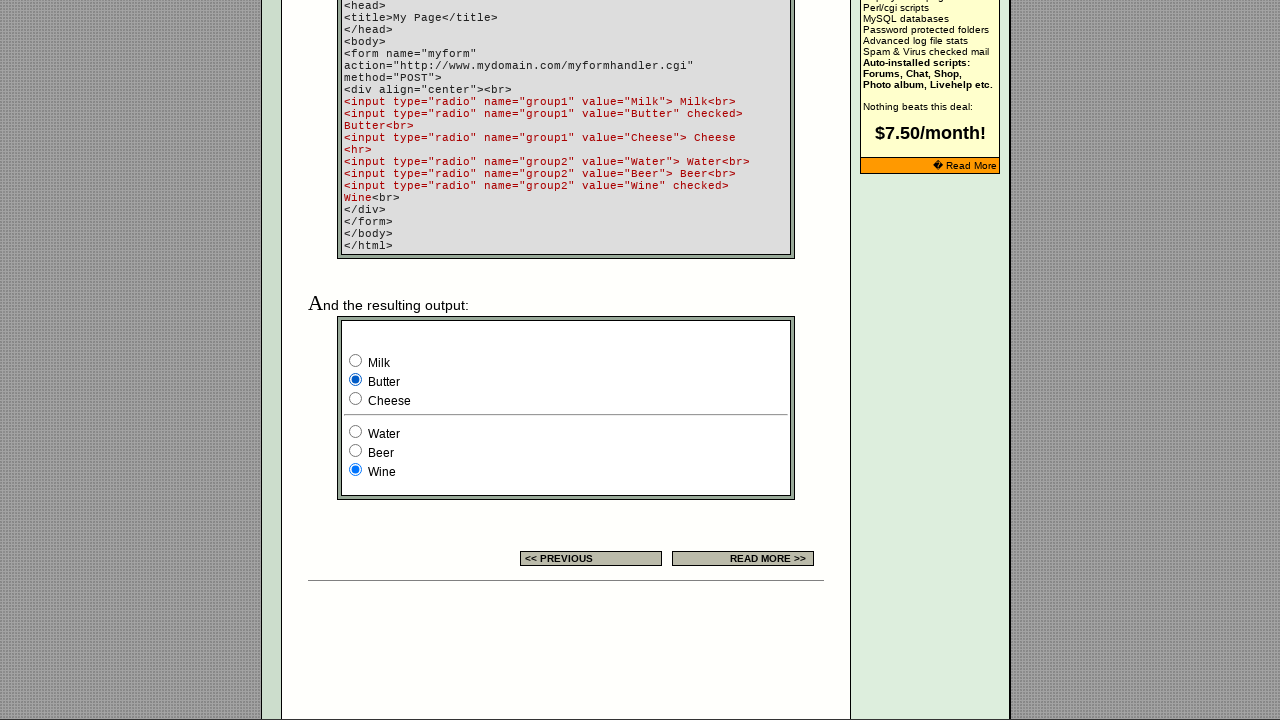

Clicked radio button at index 2 at (356, 398) on input[name='group1'] >> nth=2
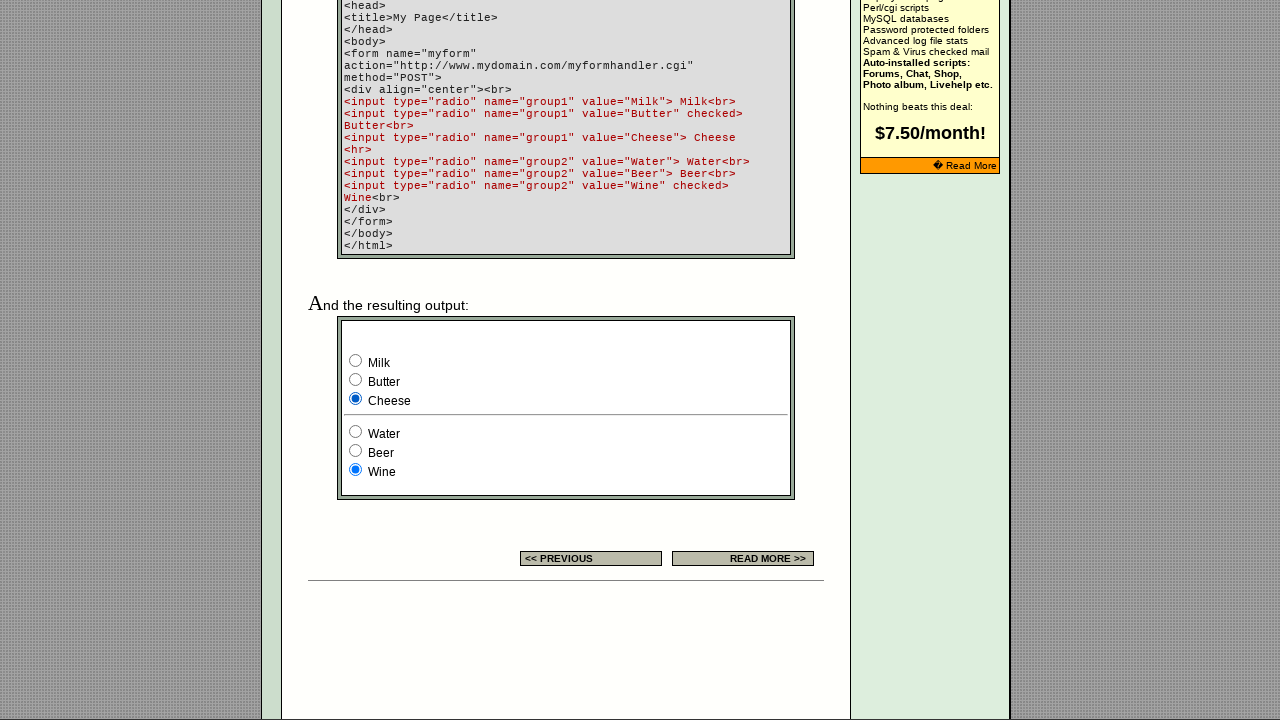

Waited 1 second for selection change to register
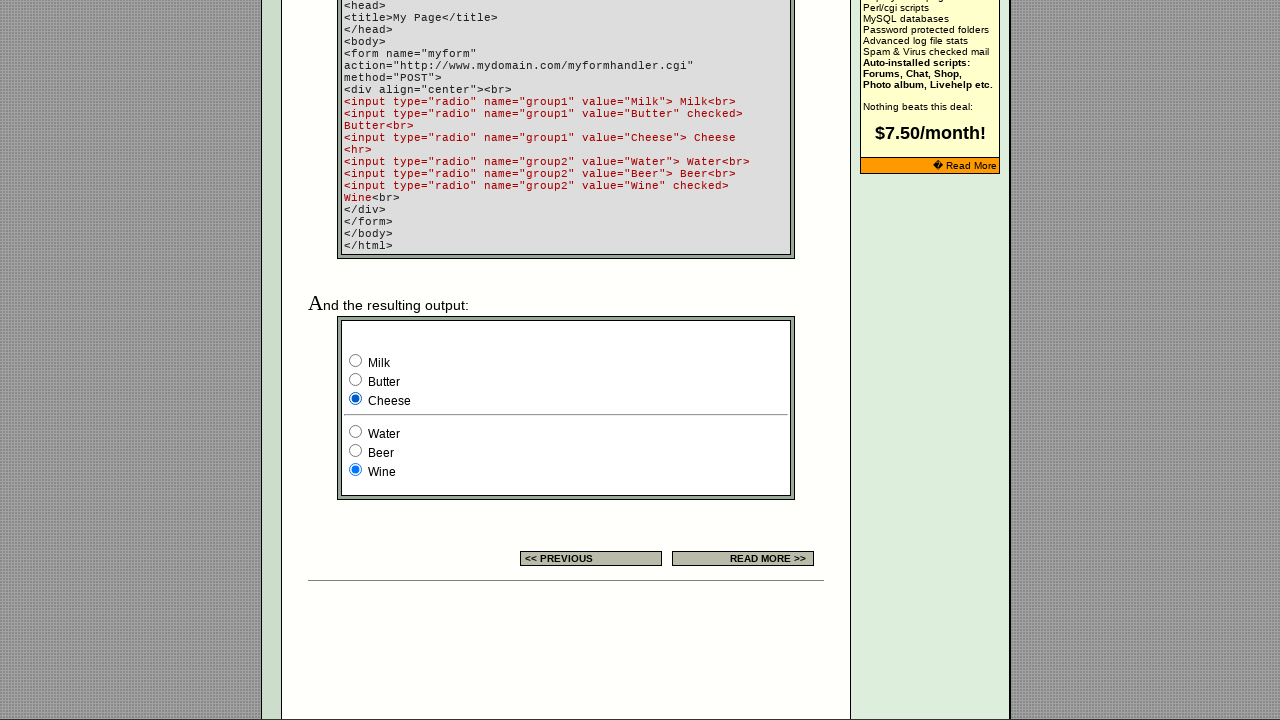

Verified radio button Milk at index 0 is not checked
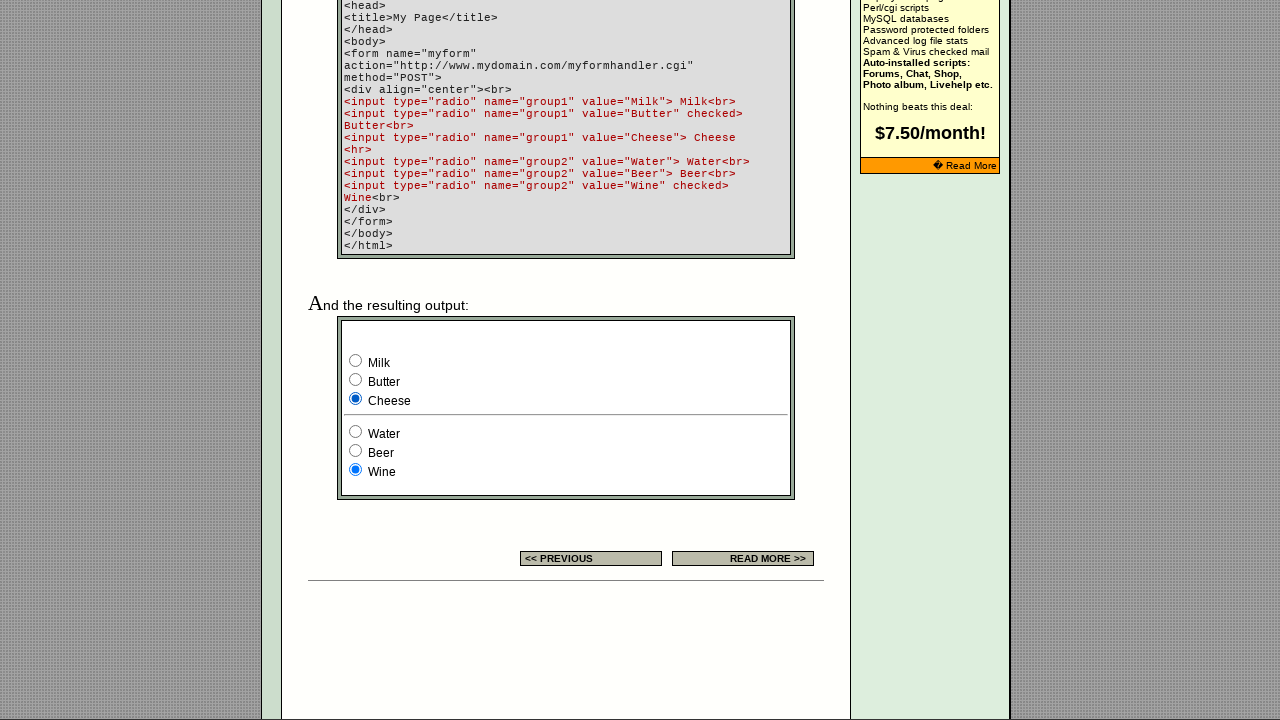

Verified radio button Butter at index 1 is not checked
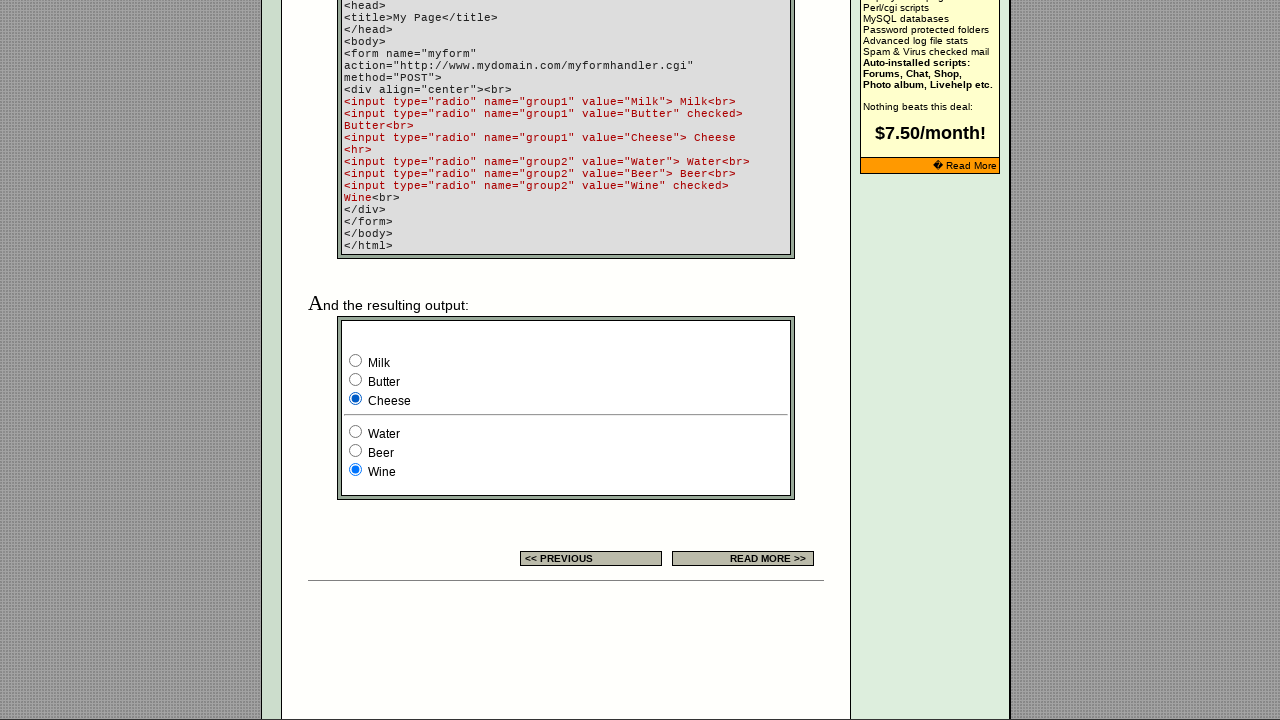

Verified radio button Cheese at index 2 is checked
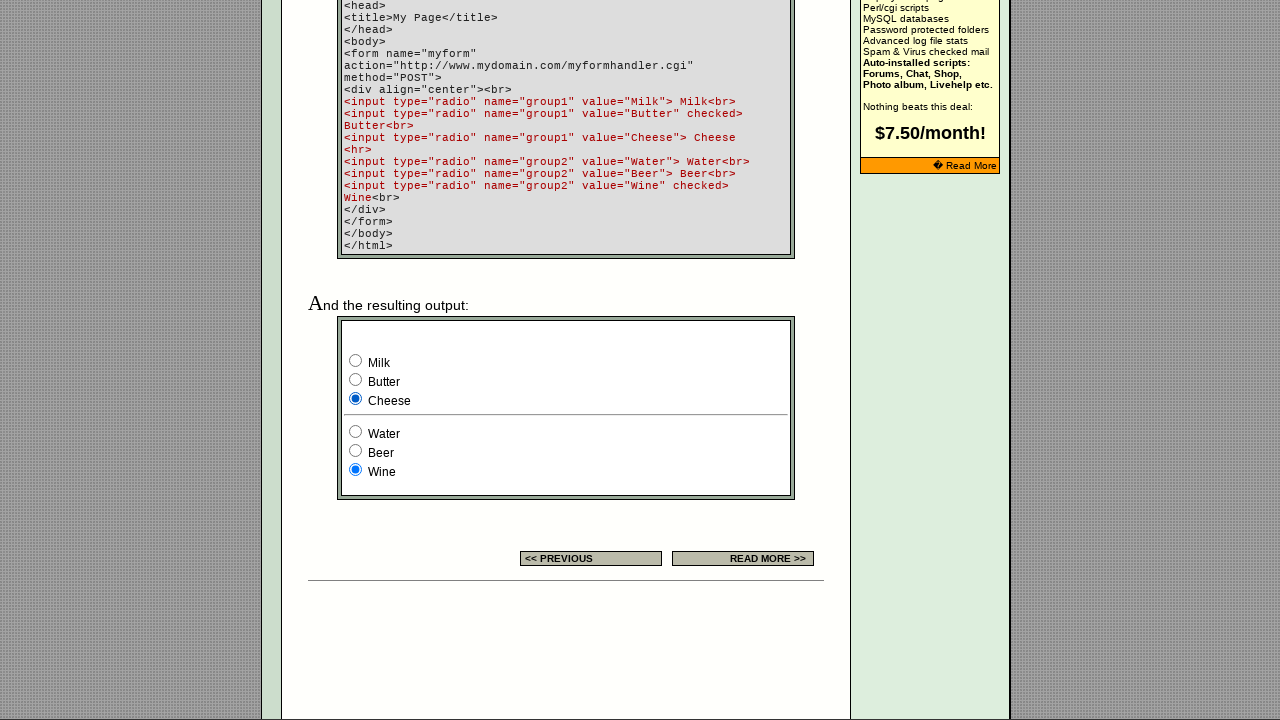

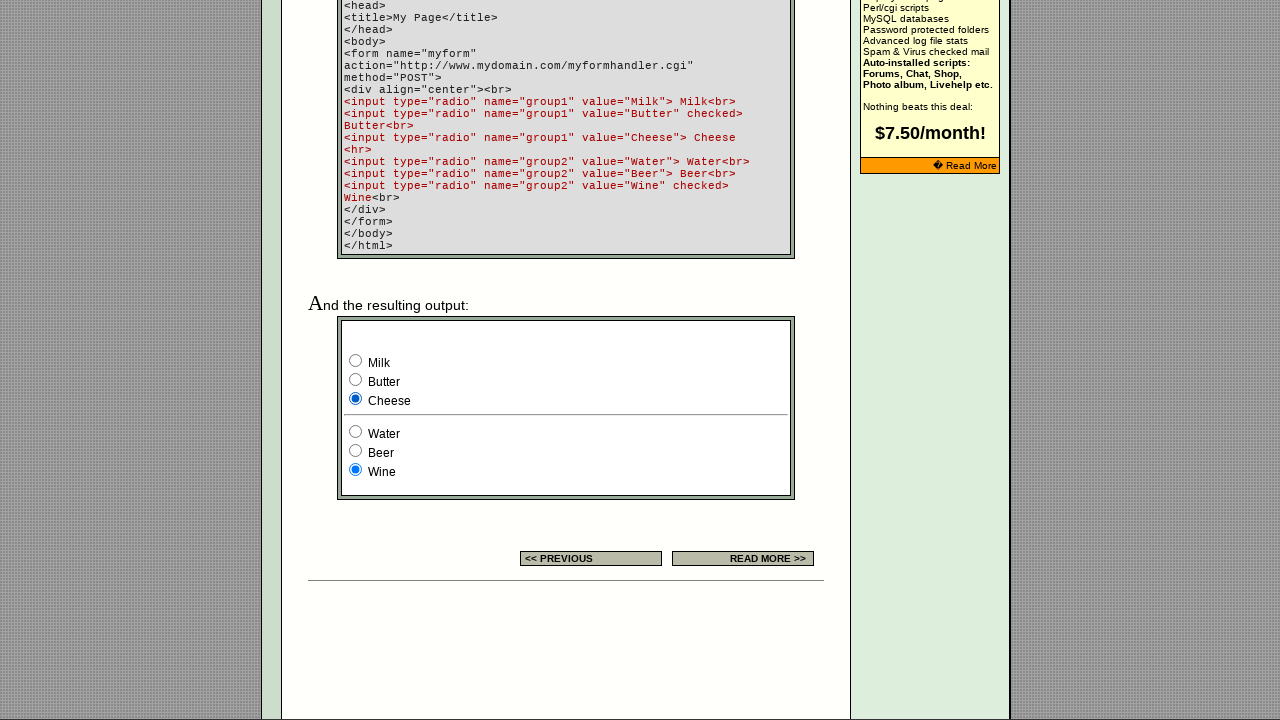